Tests JavaScript execution capability by running a script to get text content from an h2 element

Starting URL: https://duckduckgo.com/

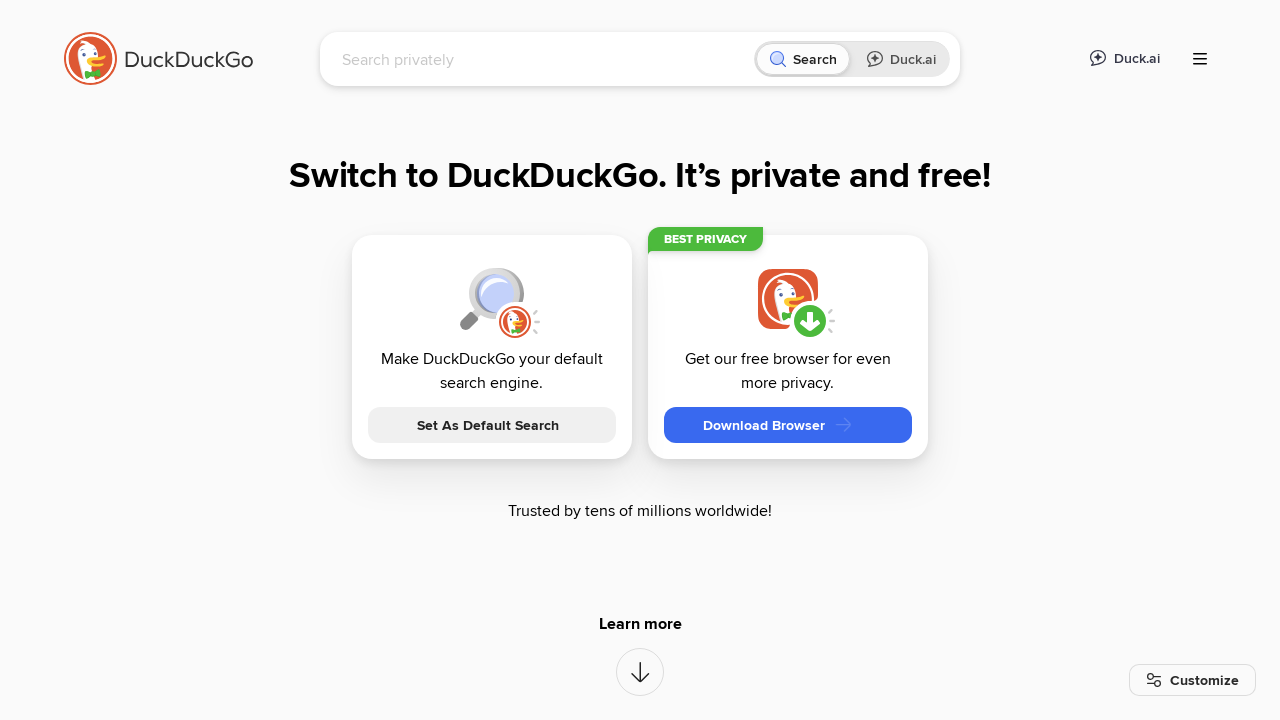

Waited for h2 element to be present on the page
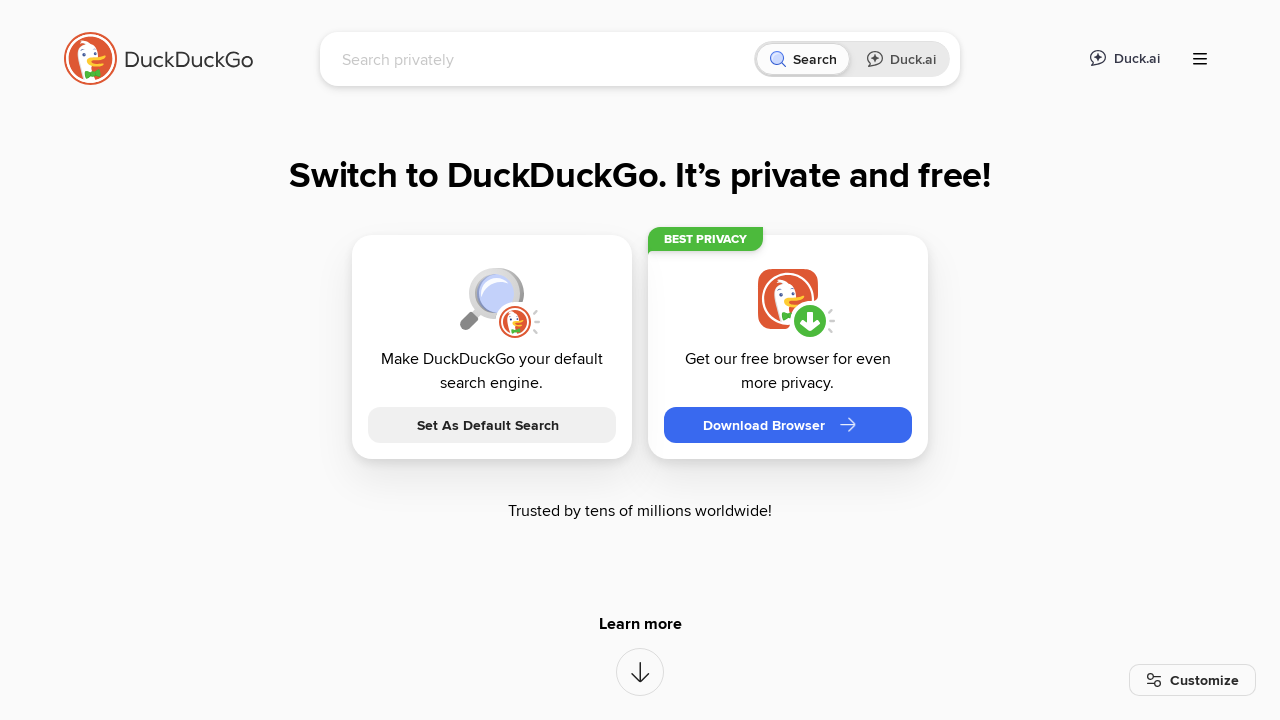

Executed JavaScript to extract text content from first h2 element
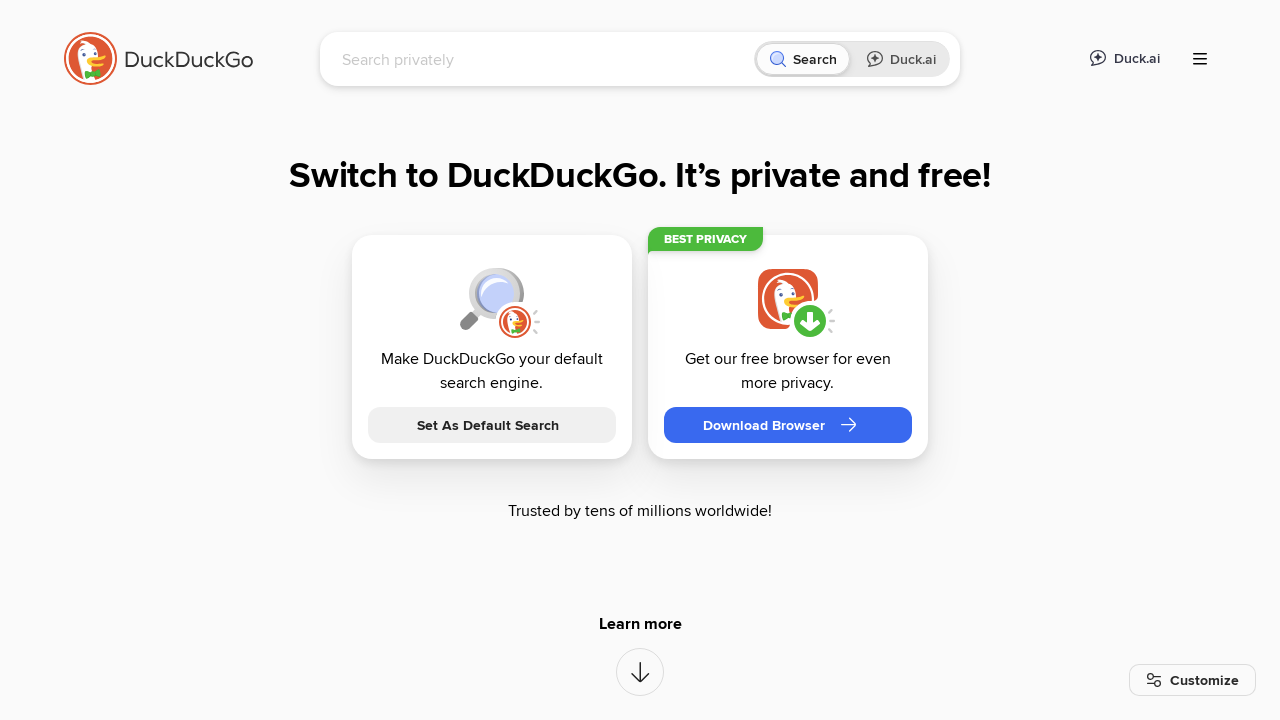

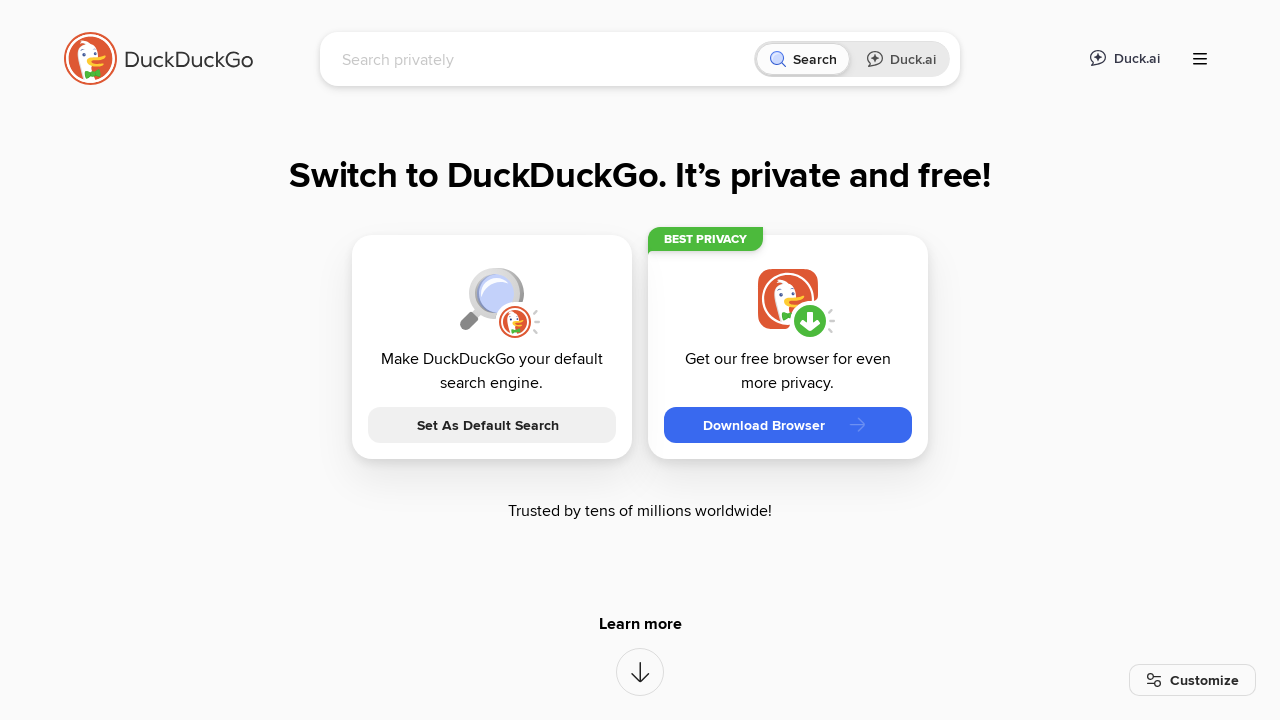